Tests Broken Images page by navigating to it and checking for images on the page

Starting URL: https://the-internet.herokuapp.com

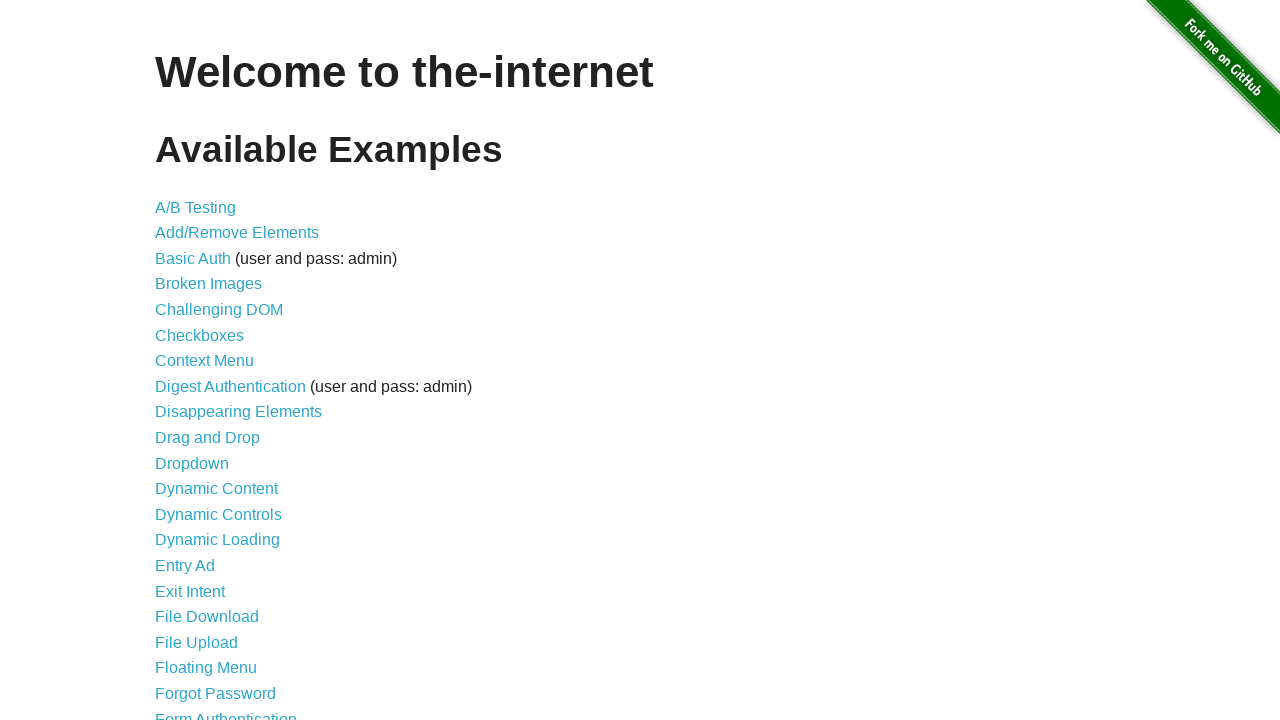

Clicked on Broken Images link at (208, 284) on a:text('Broken Images')
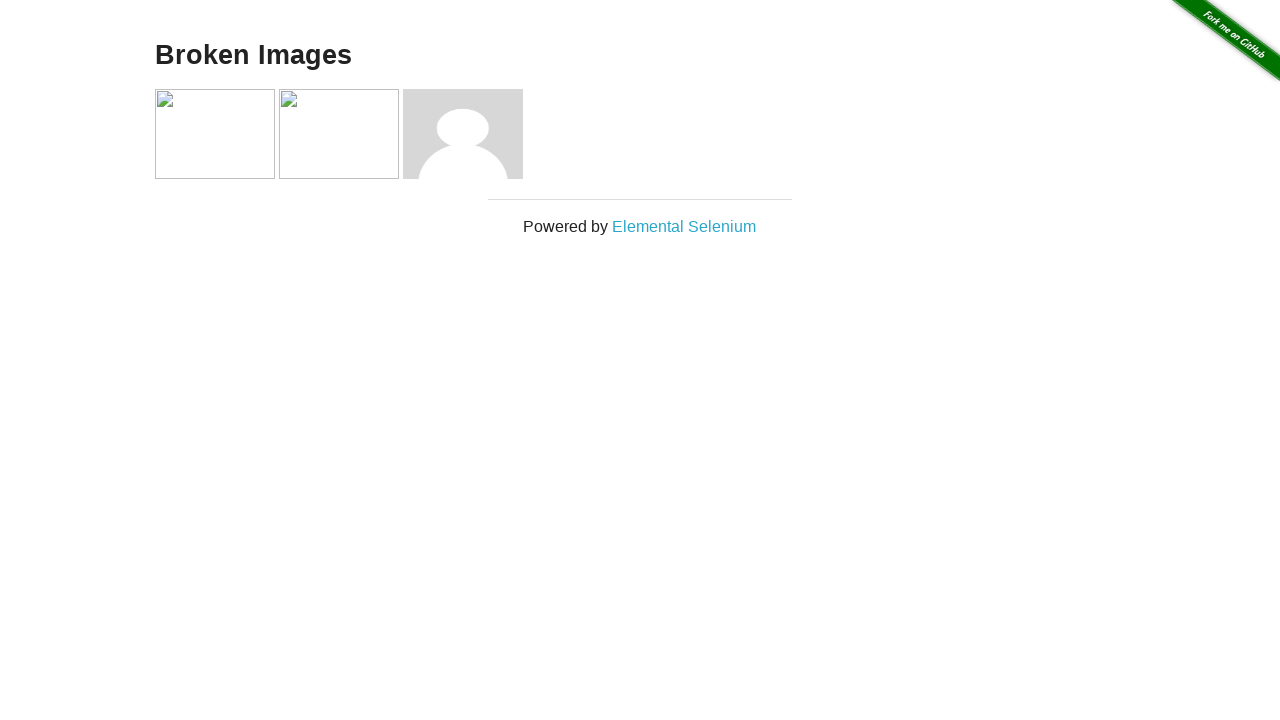

Navigated to Broken Images page (URL contains 'broken_images')
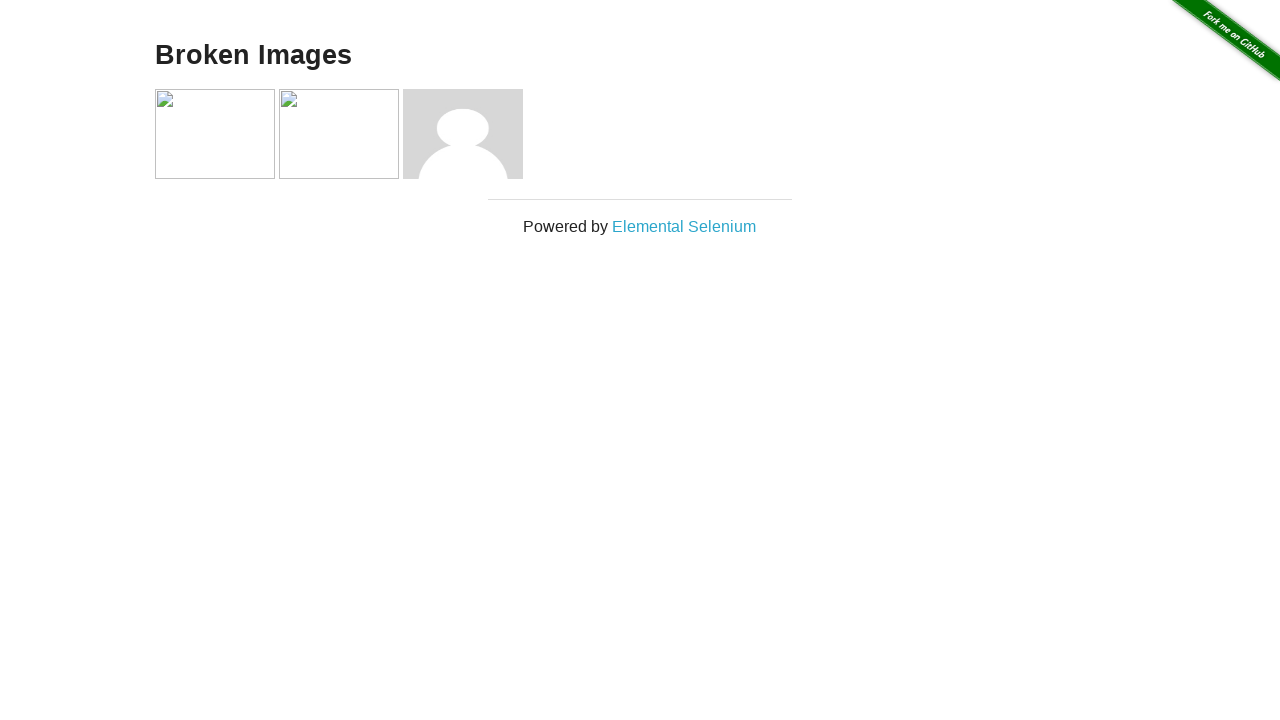

Images on the page have loaded
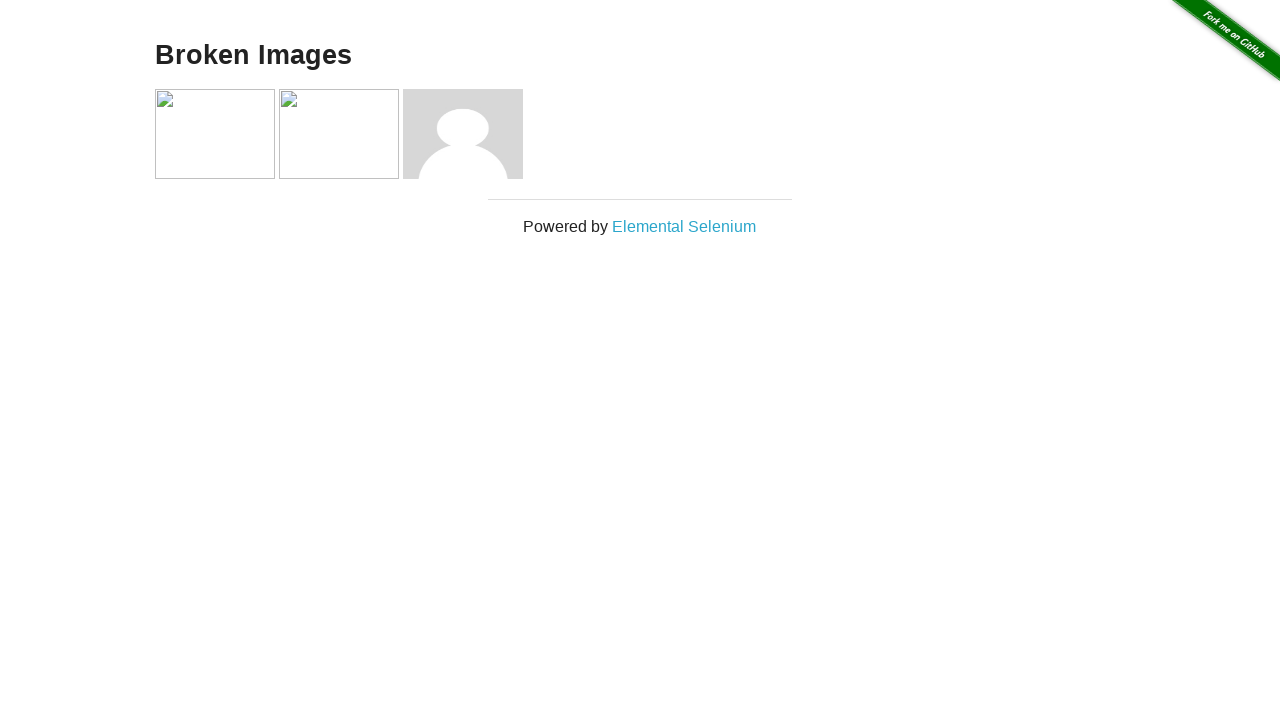

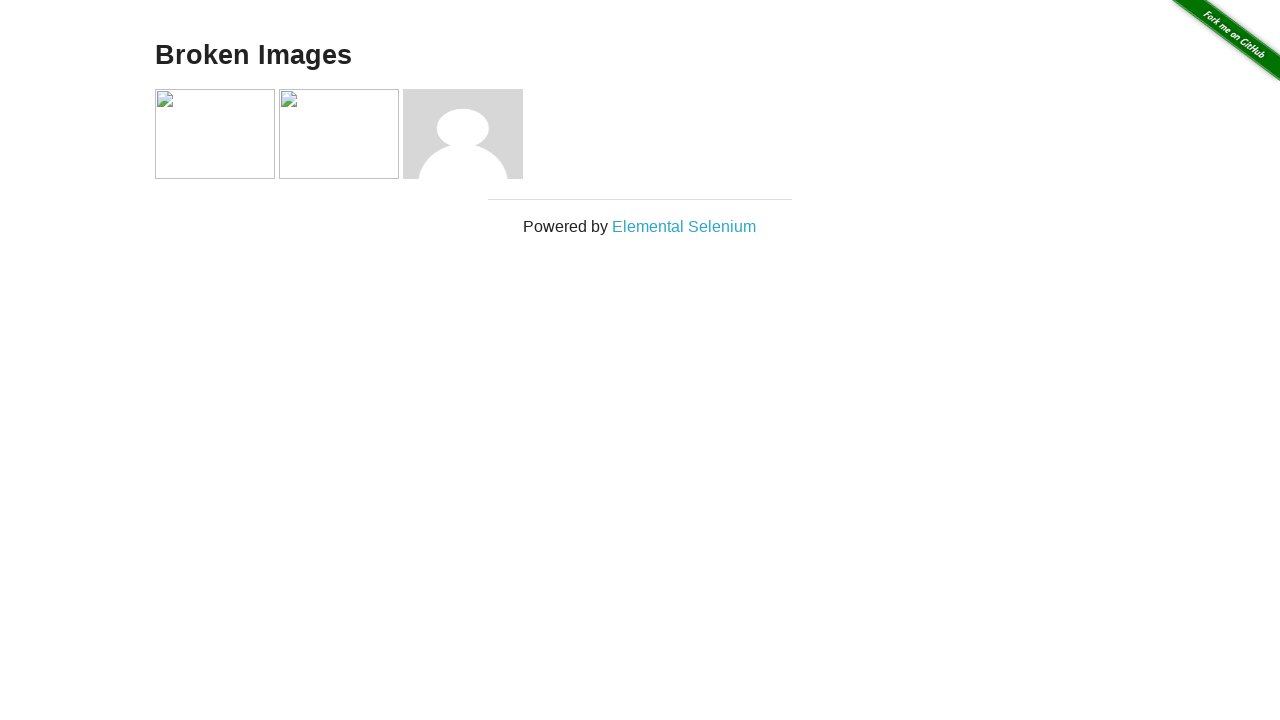